Tests that clicking on the Near a city search field displays the suggestion dropdown with Current location option

Starting URL: https://bcparks.ca/

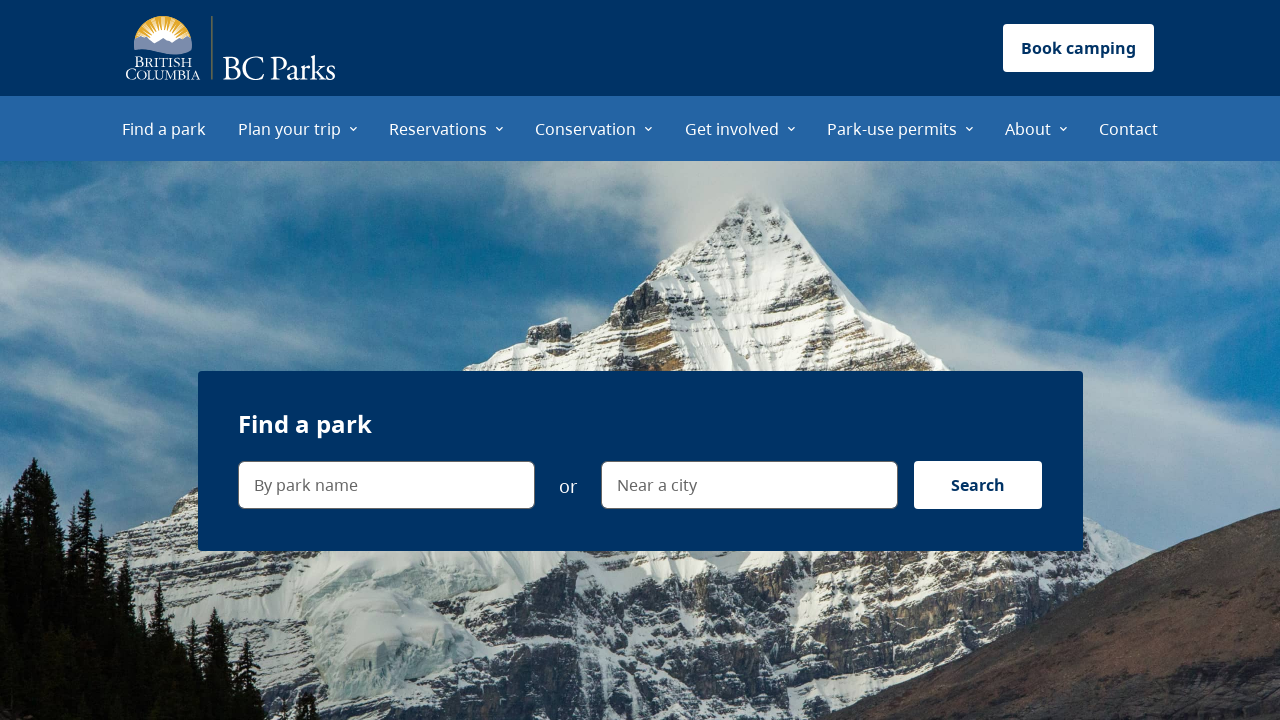

Waited for page to fully load with networkidle state
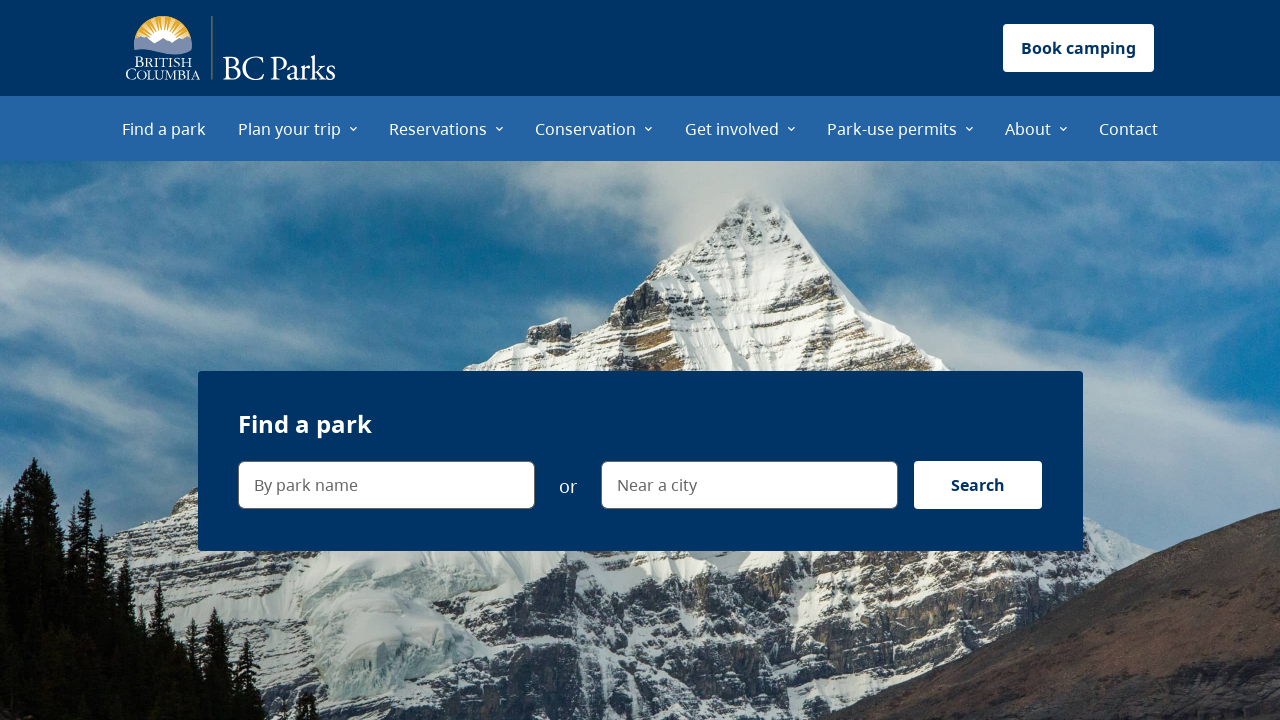

Clicked on 'Near a city' search field at (749, 485) on internal:label="Near a city"i
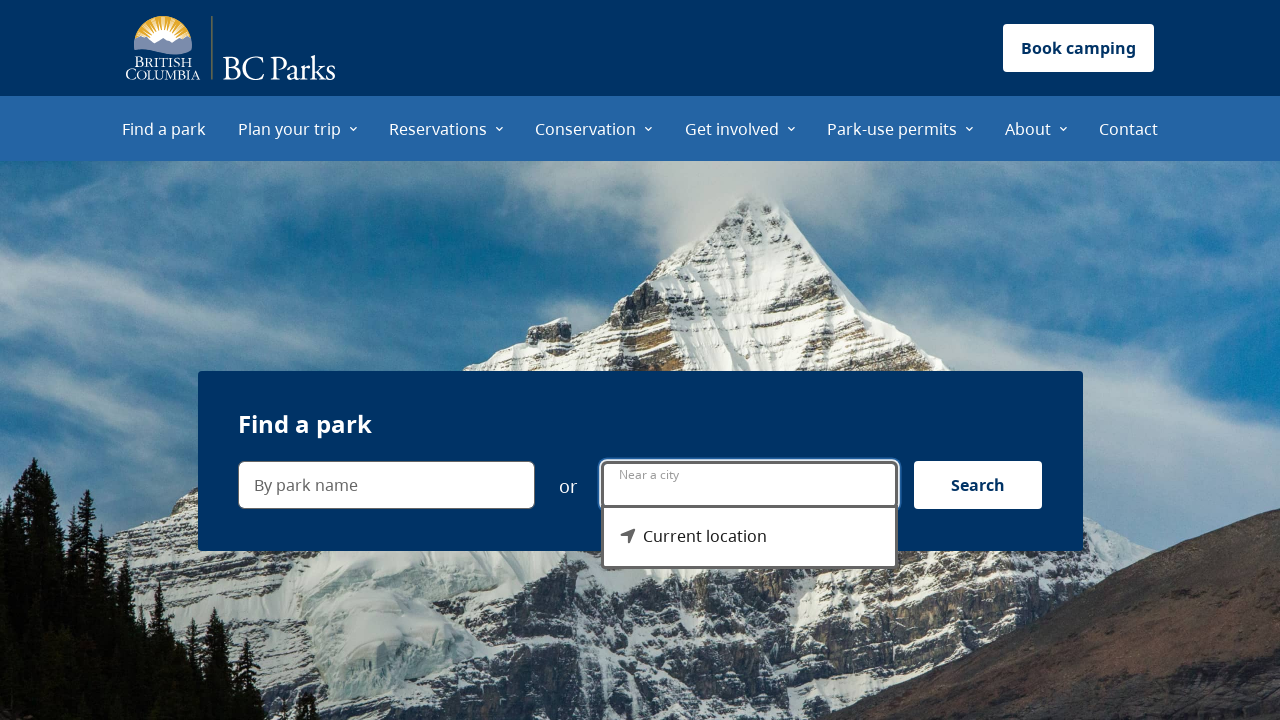

Suggestion dropdown menu appeared
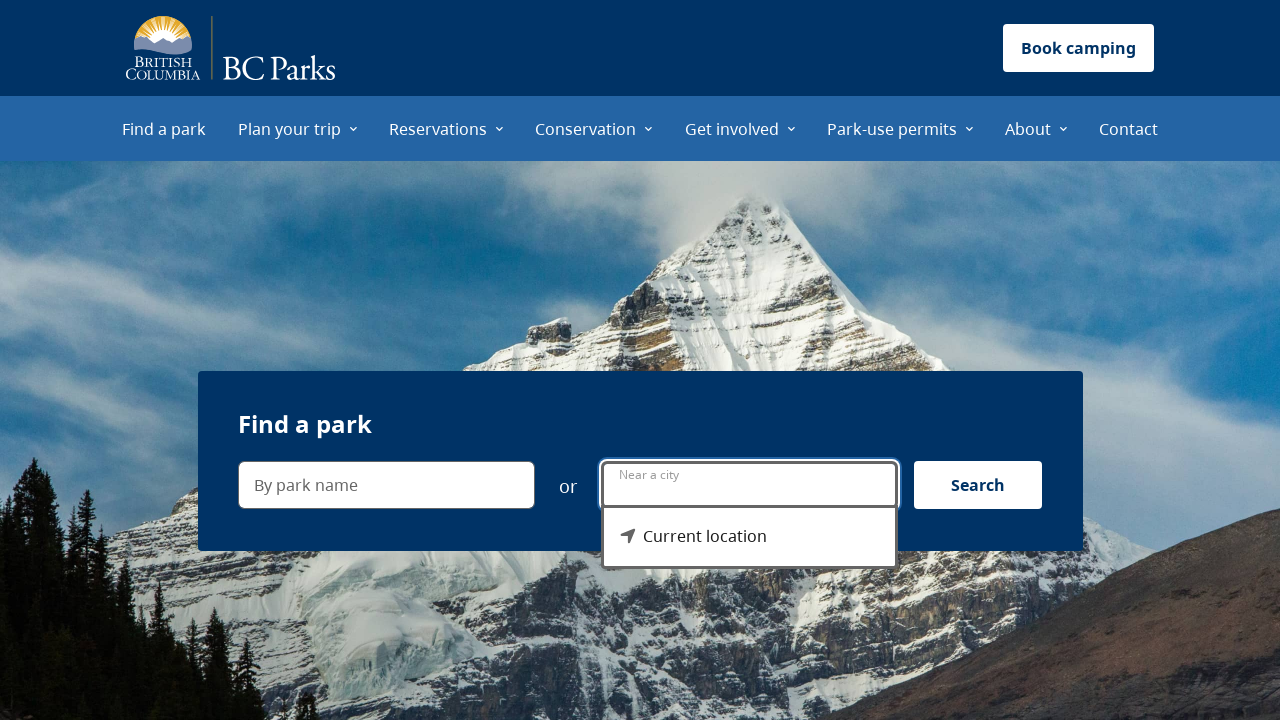

Current location option is visible in the suggestion dropdown
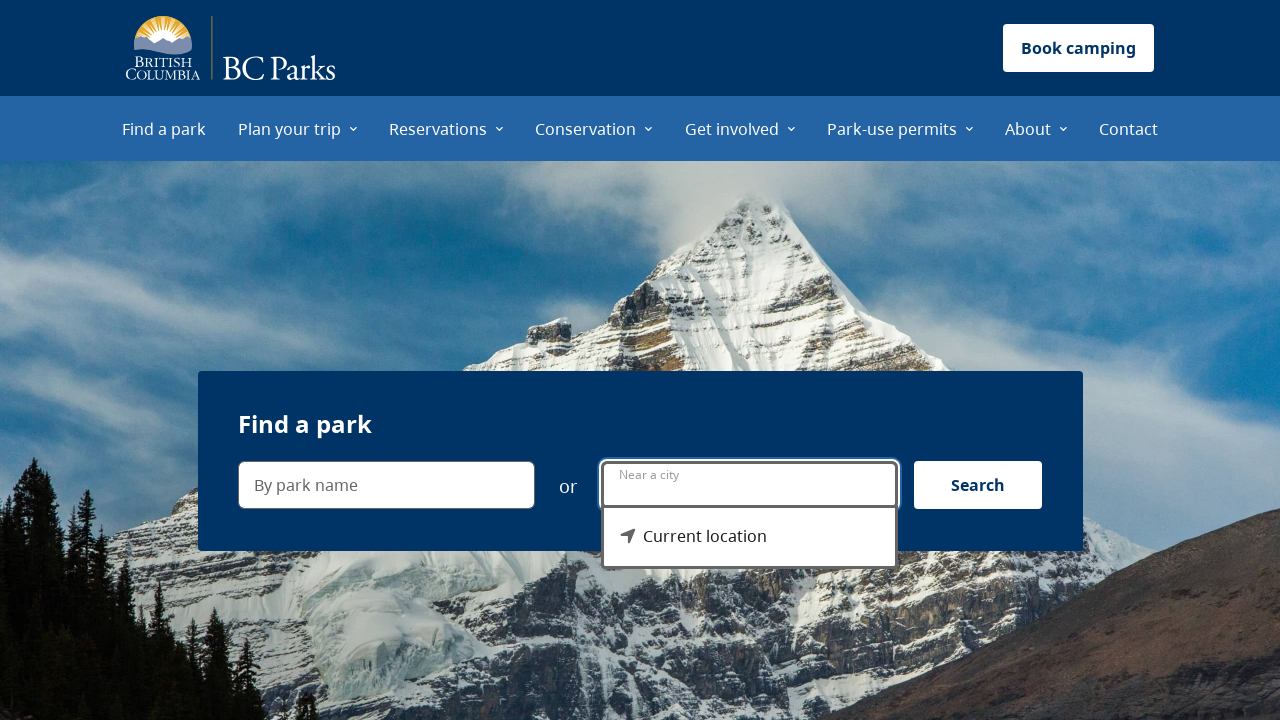

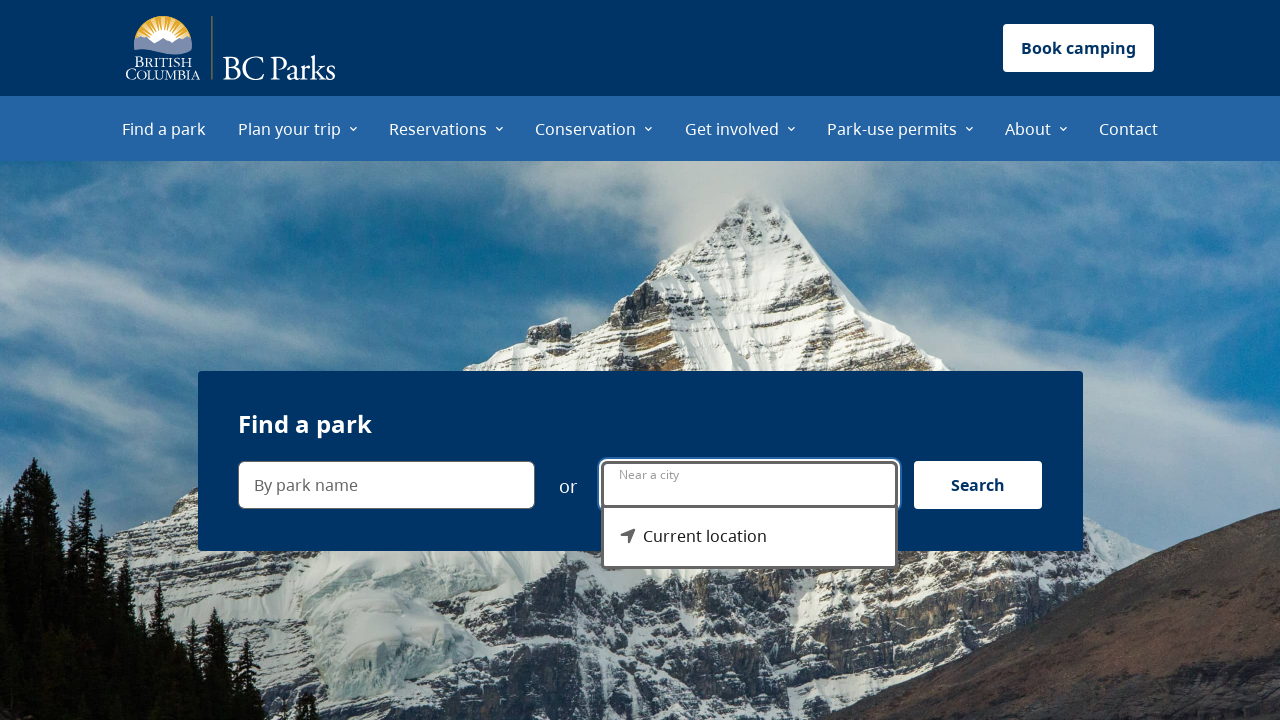